Tests a radio button form by filling in title and description fields, selecting a radio button option, and submitting the form

Starting URL: https://rori4.github.io/selenium-practice/#/pages/practice/radio-button-form

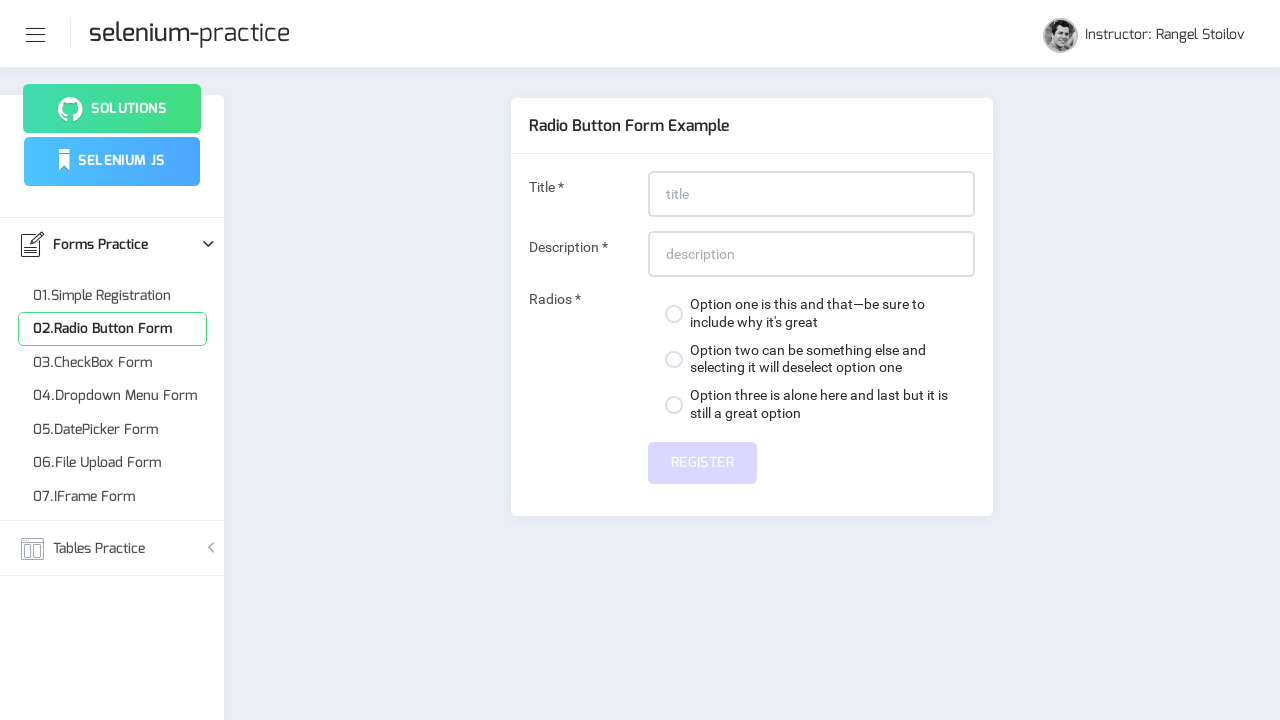

Filled title field with 'Title that has at least 20 chars' on #title
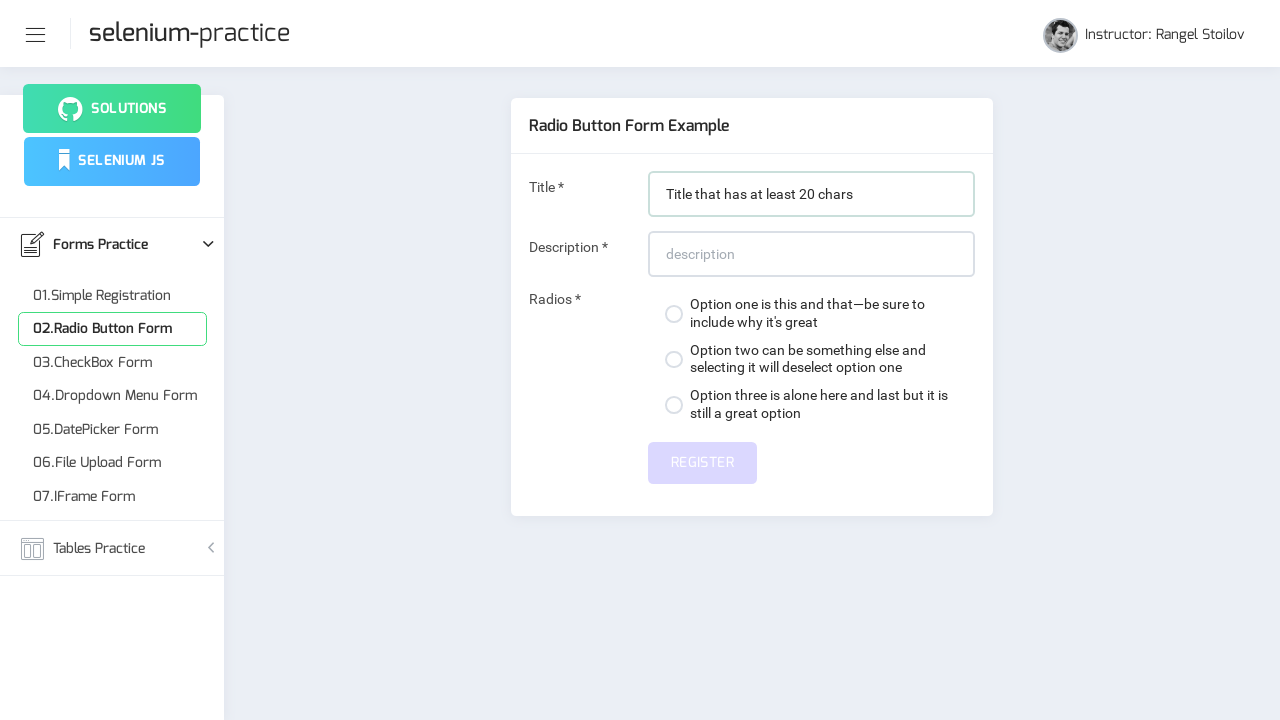

Filled description field with 'Description must be at least 20 chars' on #description
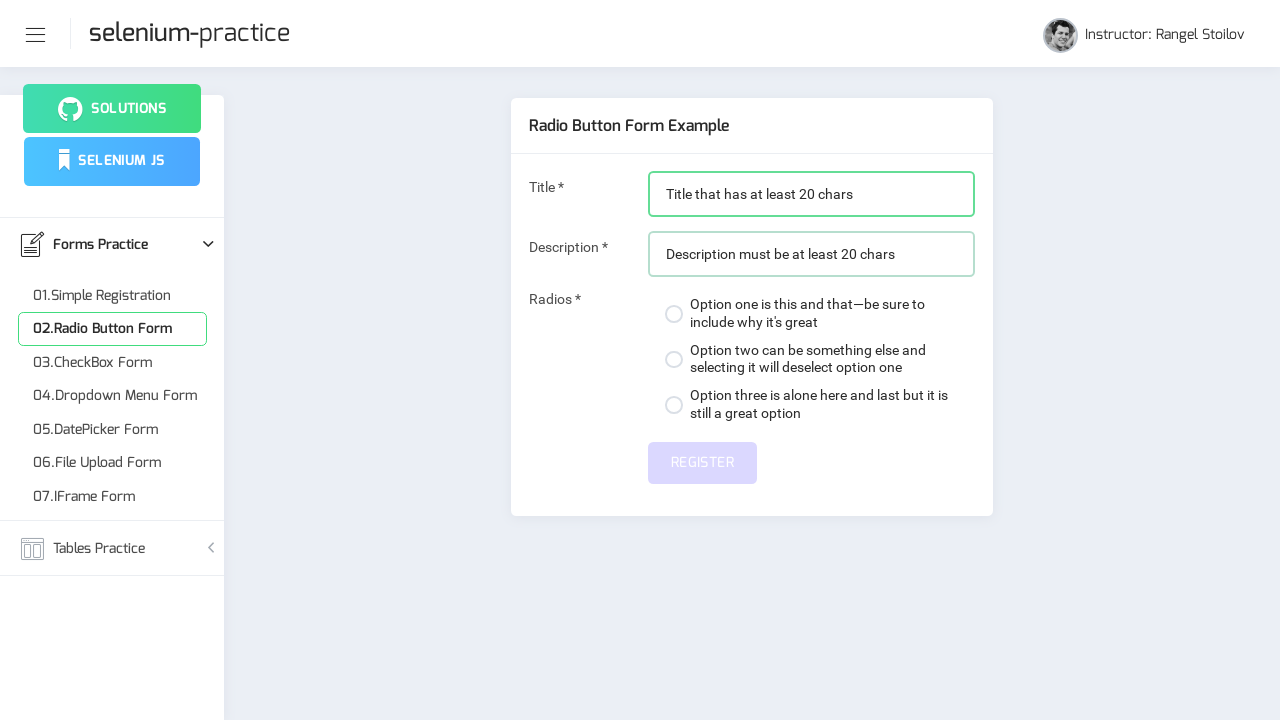

Selected a radio button option at (820, 359) on div:nth-child(2) > label > span.custom-control-description
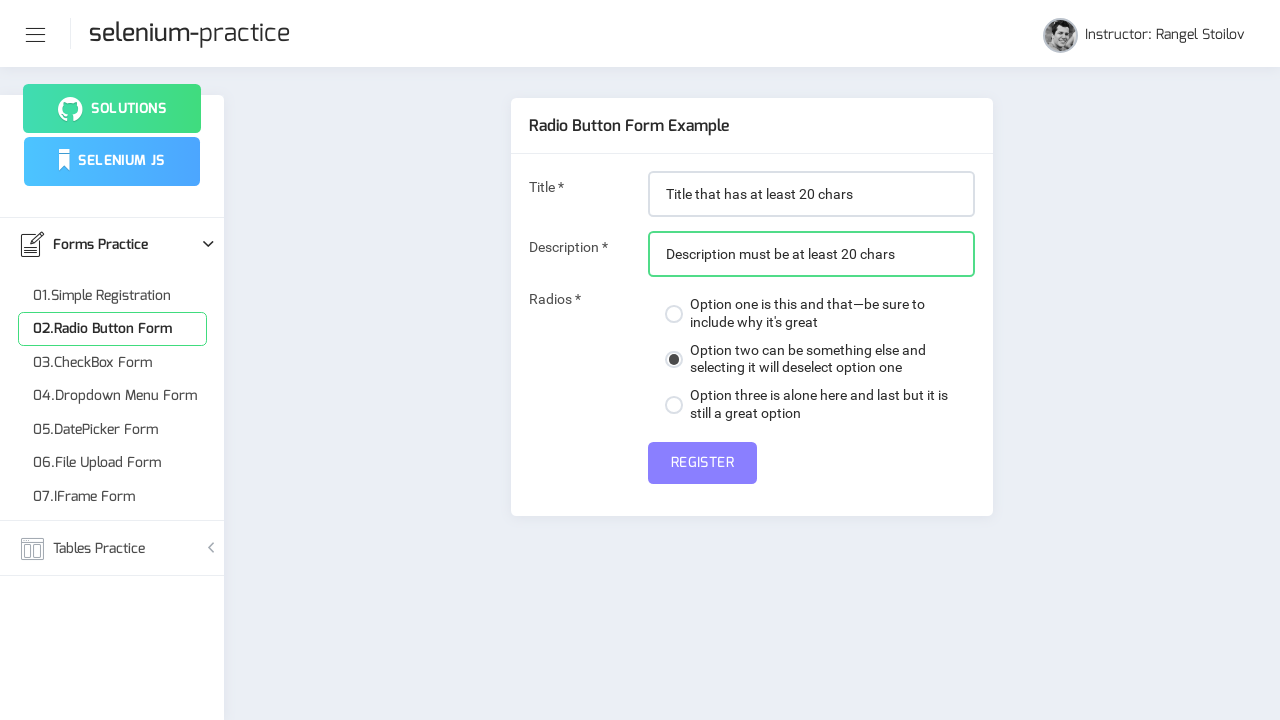

Clicked submit button to submit the form at (702, 463) on #submit
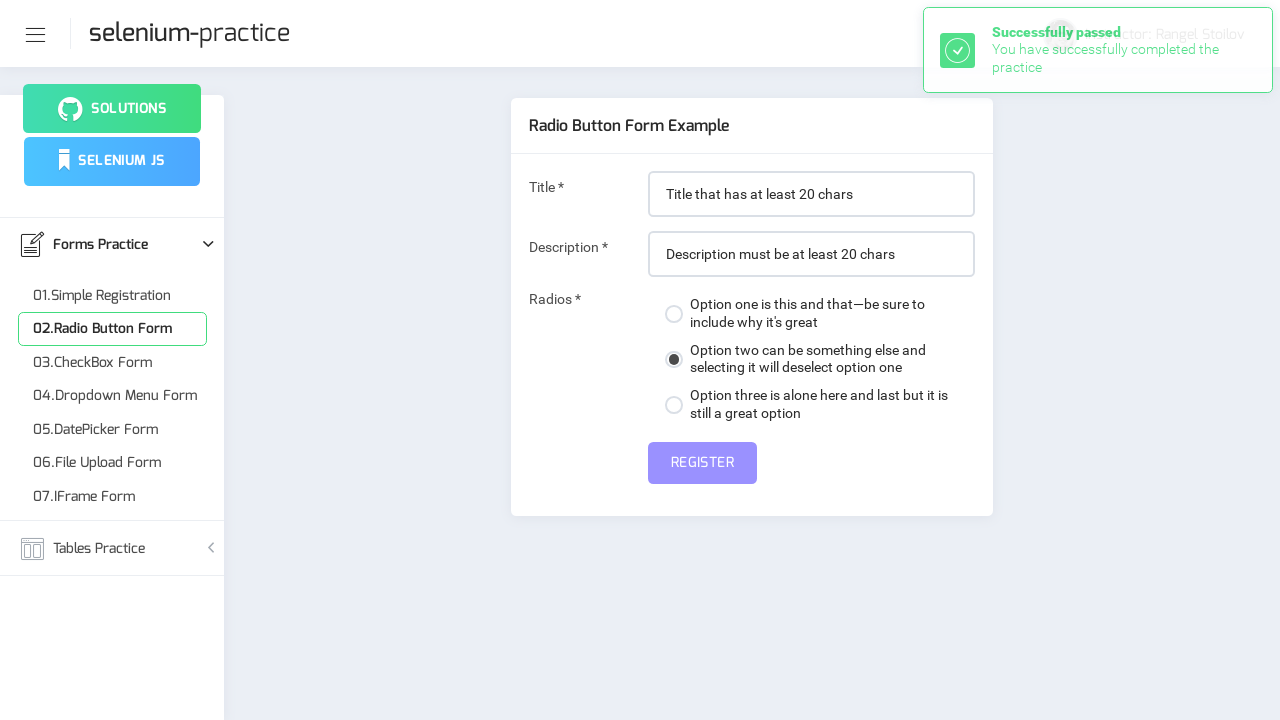

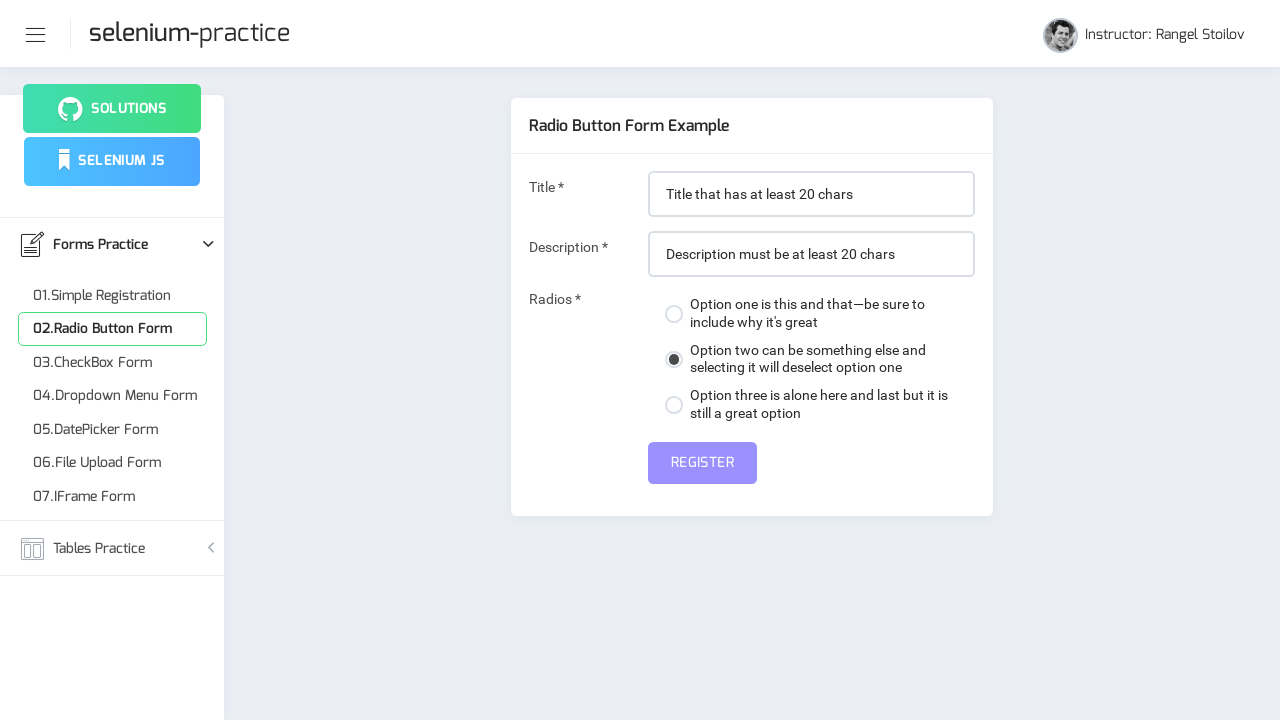